Tests login form error handling with valid username and empty password

Starting URL: https://www.saucedemo.com/

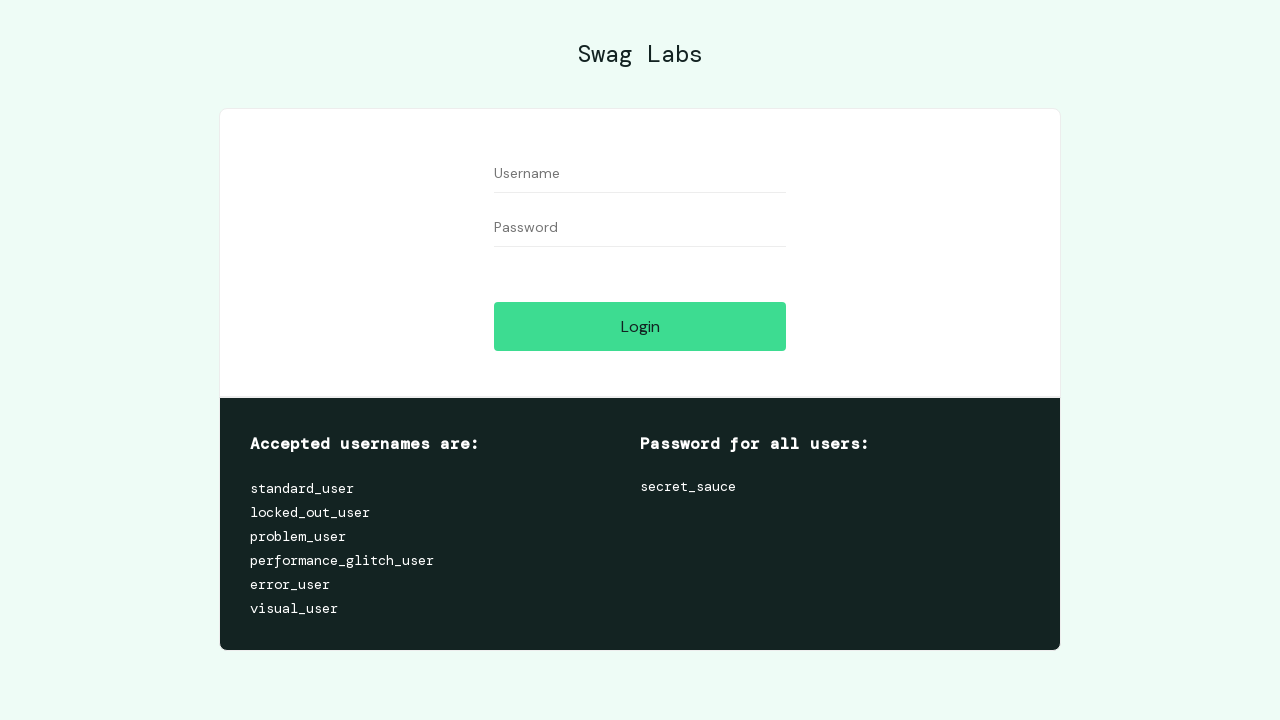

Filled username field with 'standard_user' on #user-name
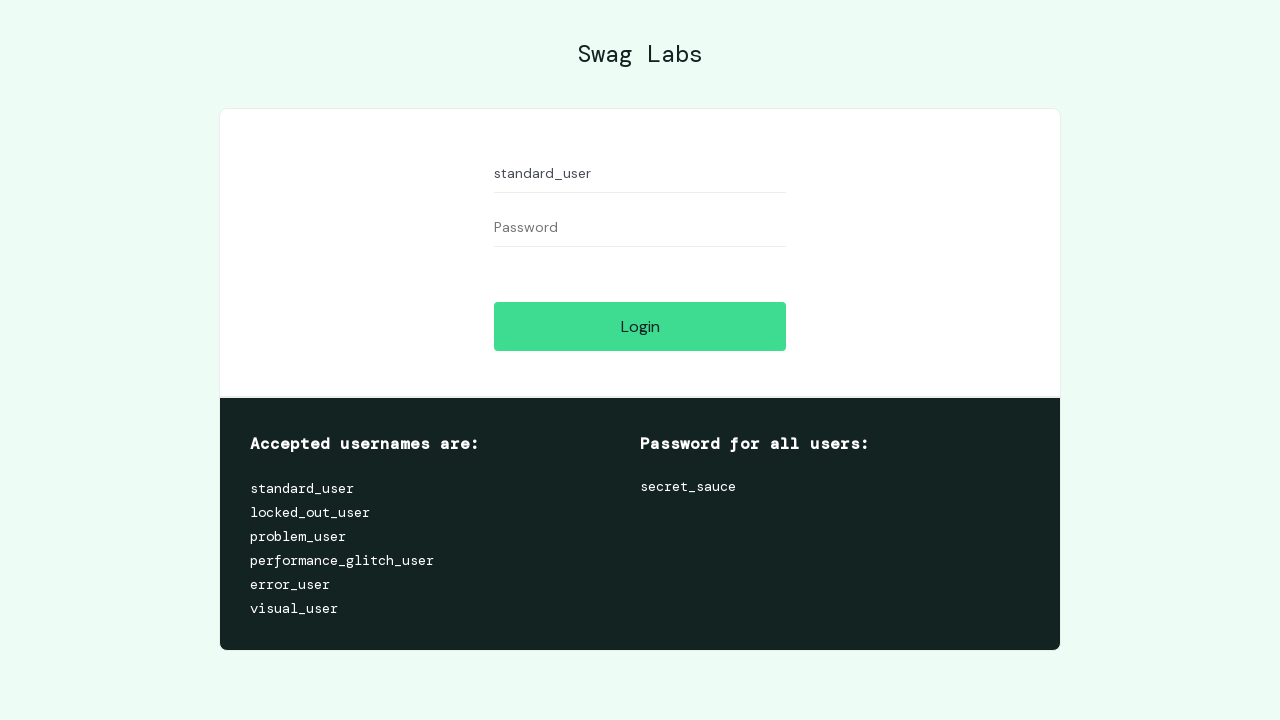

Left password field empty on #password
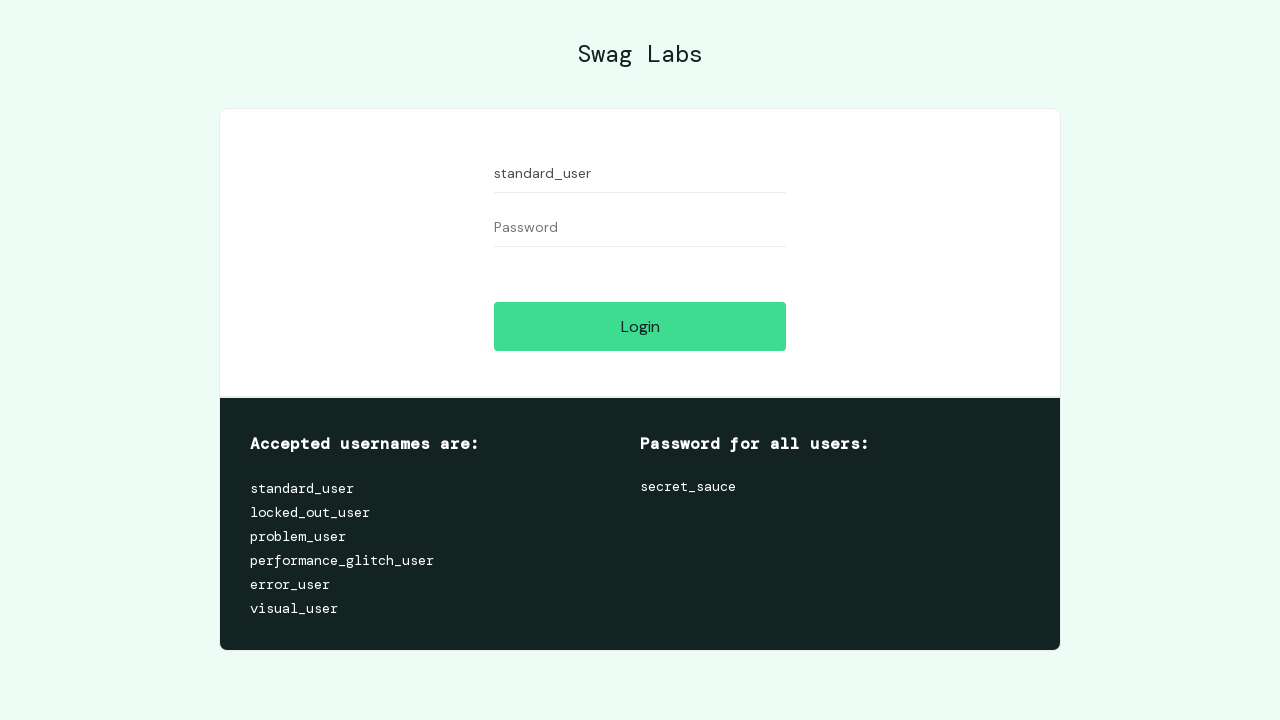

Clicked login button at (640, 326) on #login-button
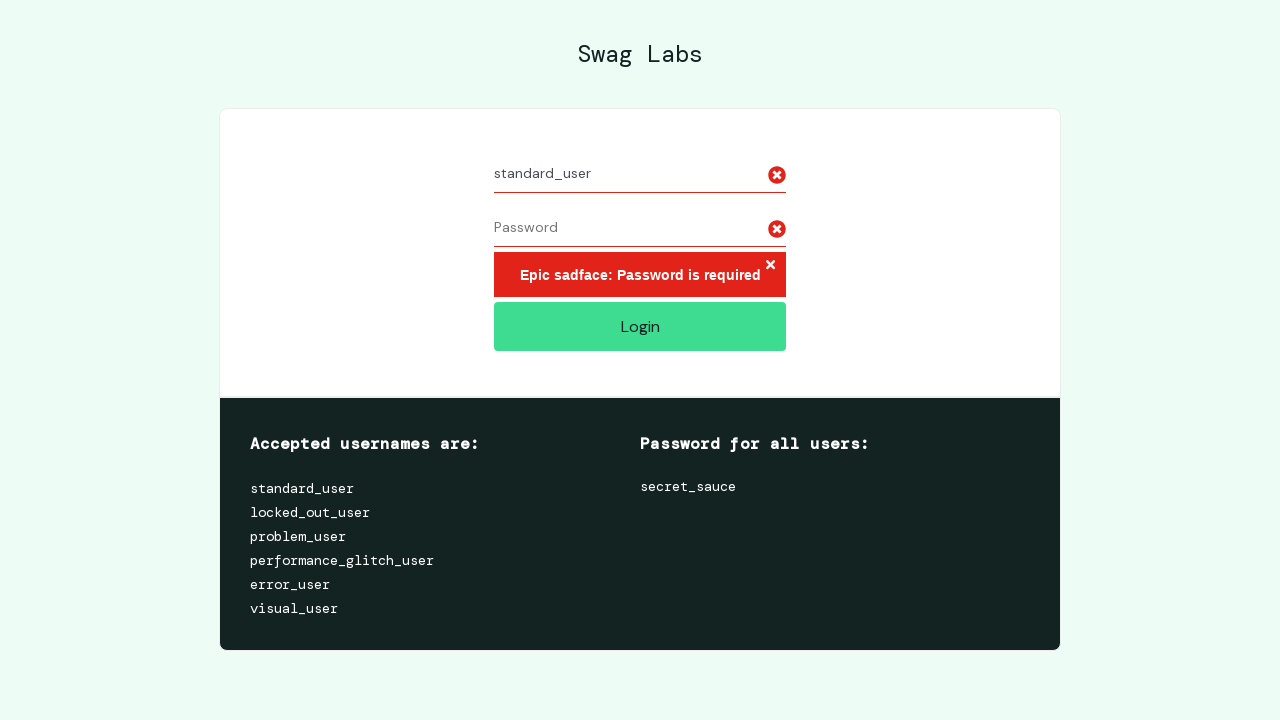

Error message appeared on login form
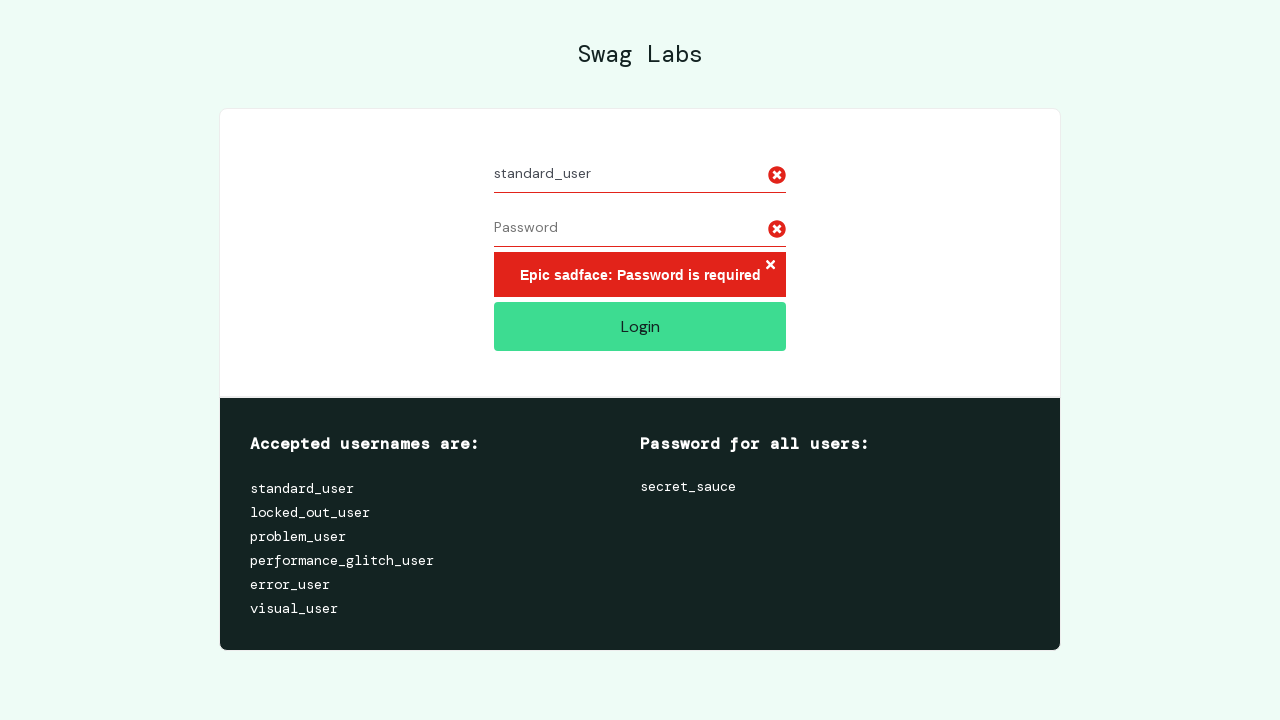

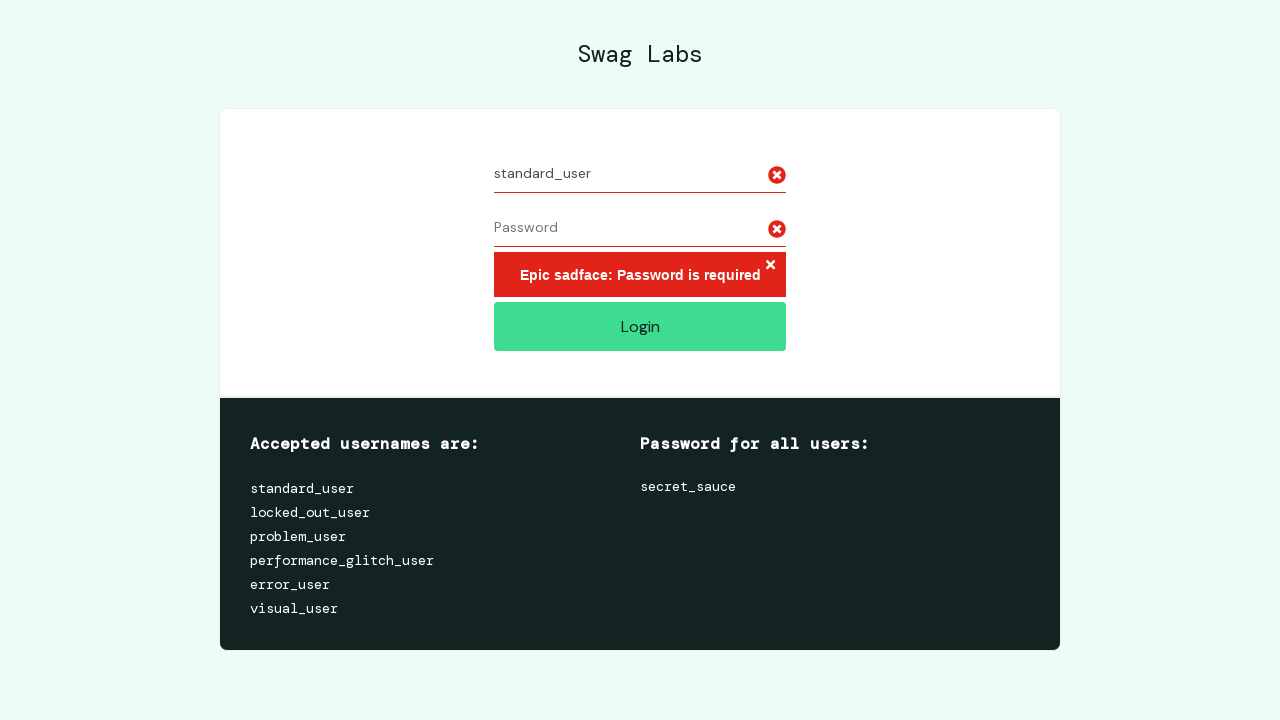